Tests the Playwright documentation site by navigating to the home page, clicking the "Get started" link, and verifying the page title contains "Installation"

Starting URL: https://playwright.dev

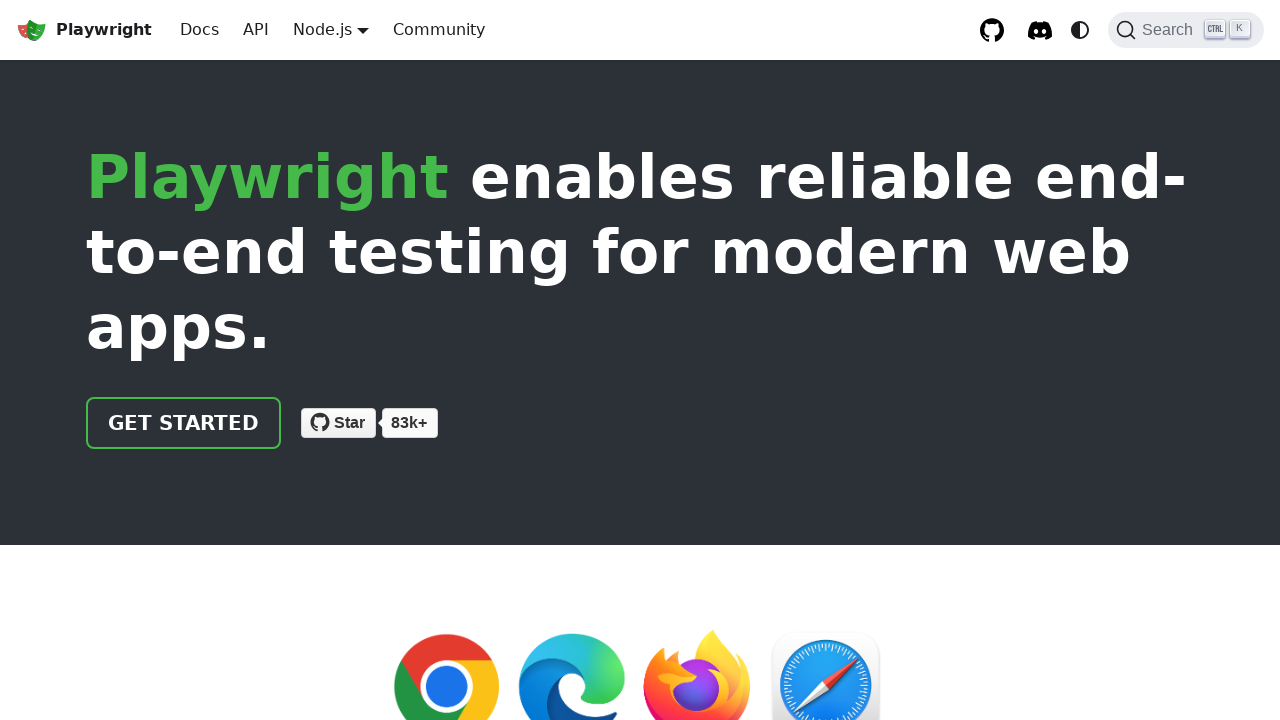

Navigated to Playwright documentation home page
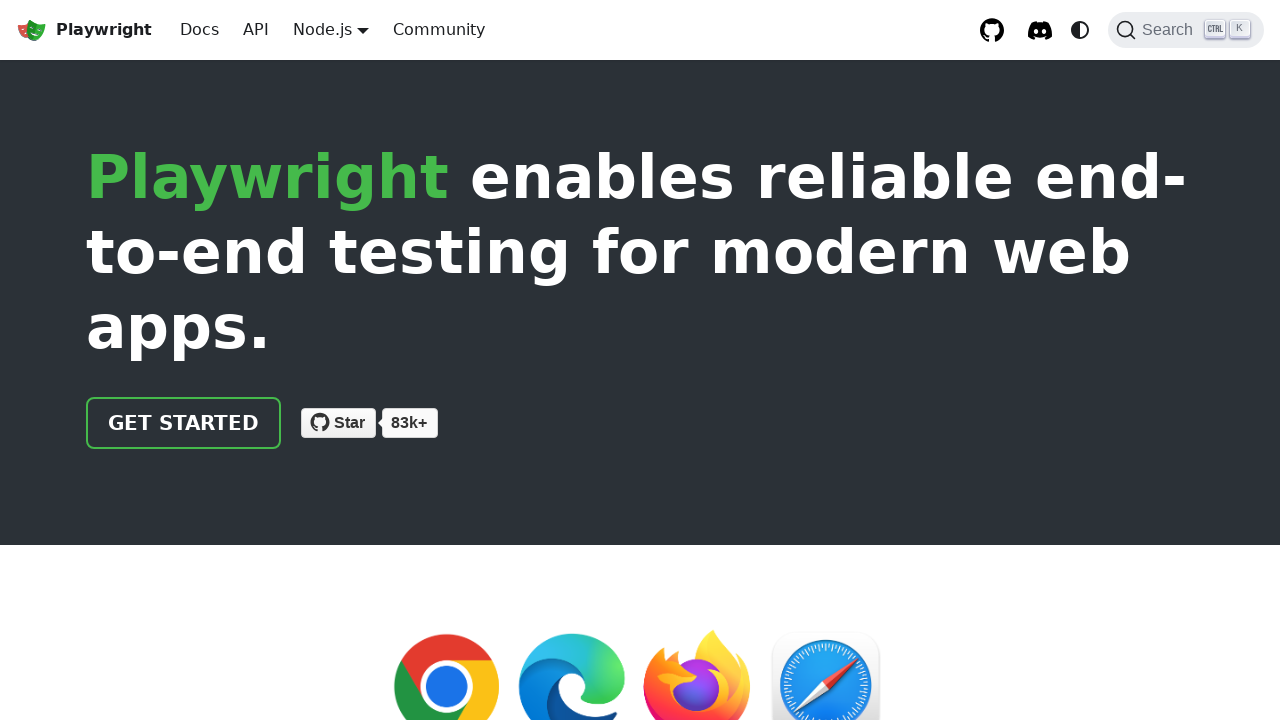

Clicked the 'Get started' link at (184, 423) on internal:role=link[name="Get started"i]
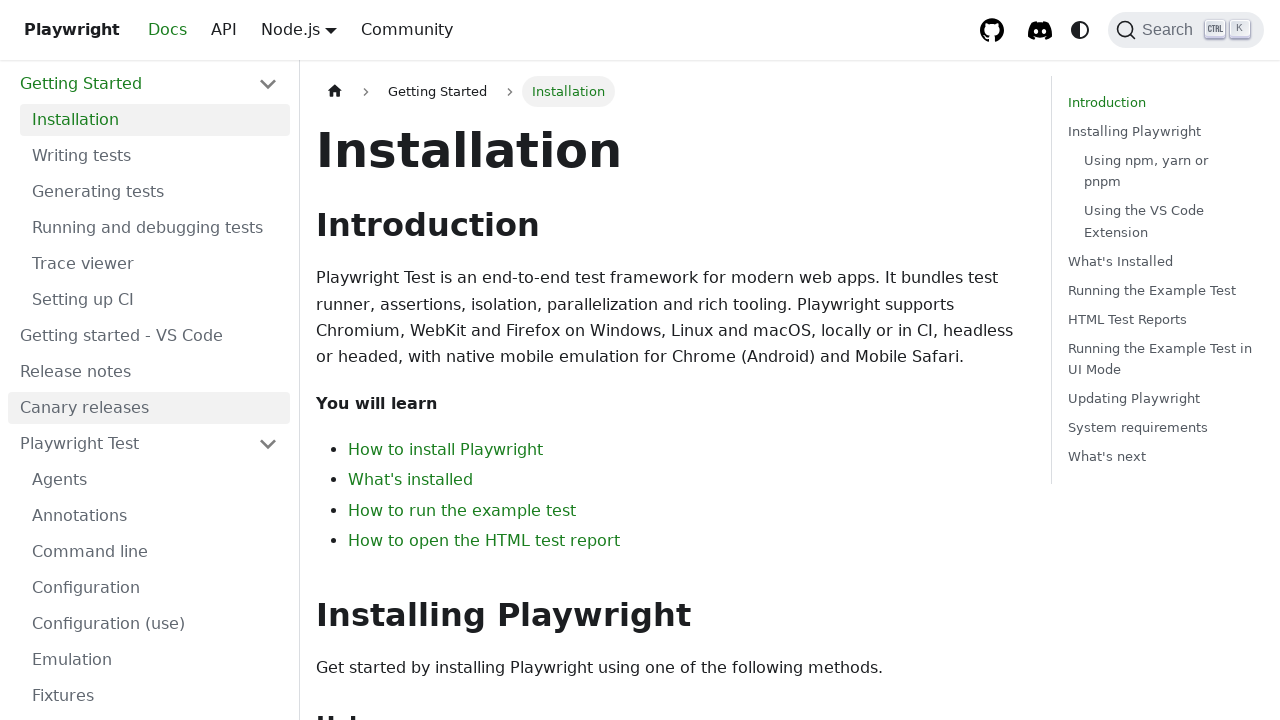

Verified page title contains 'Installation'
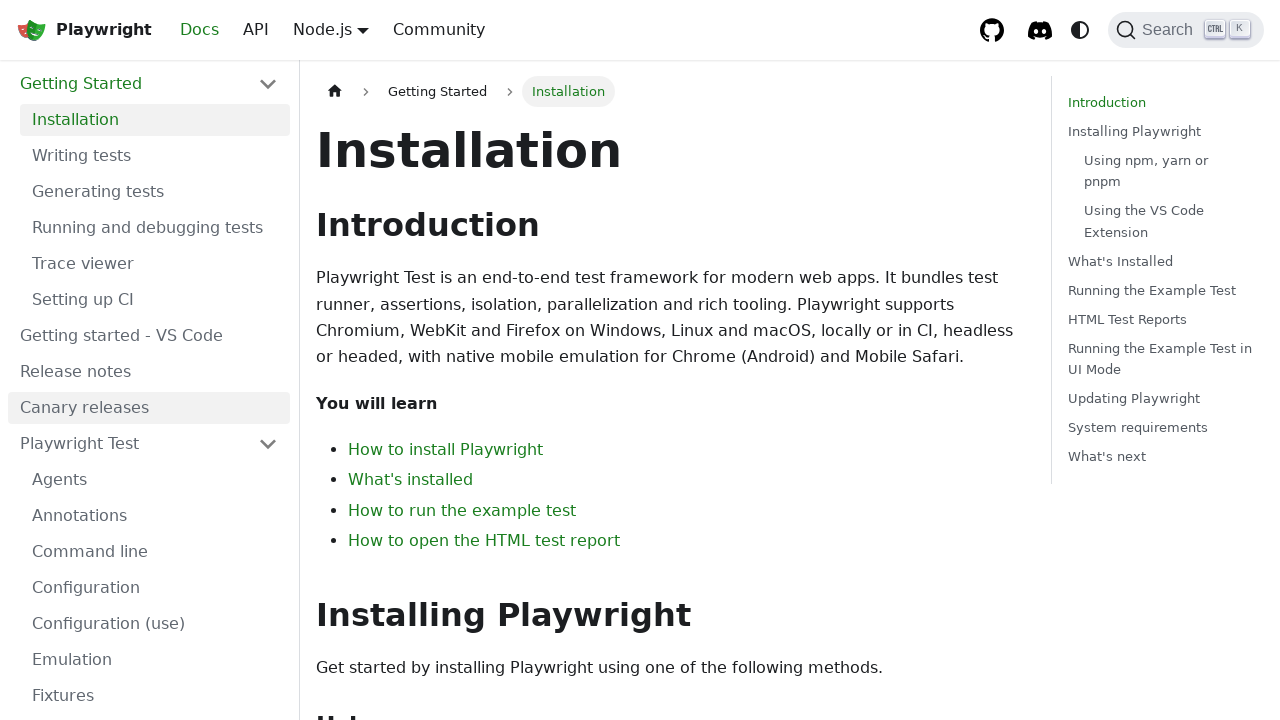

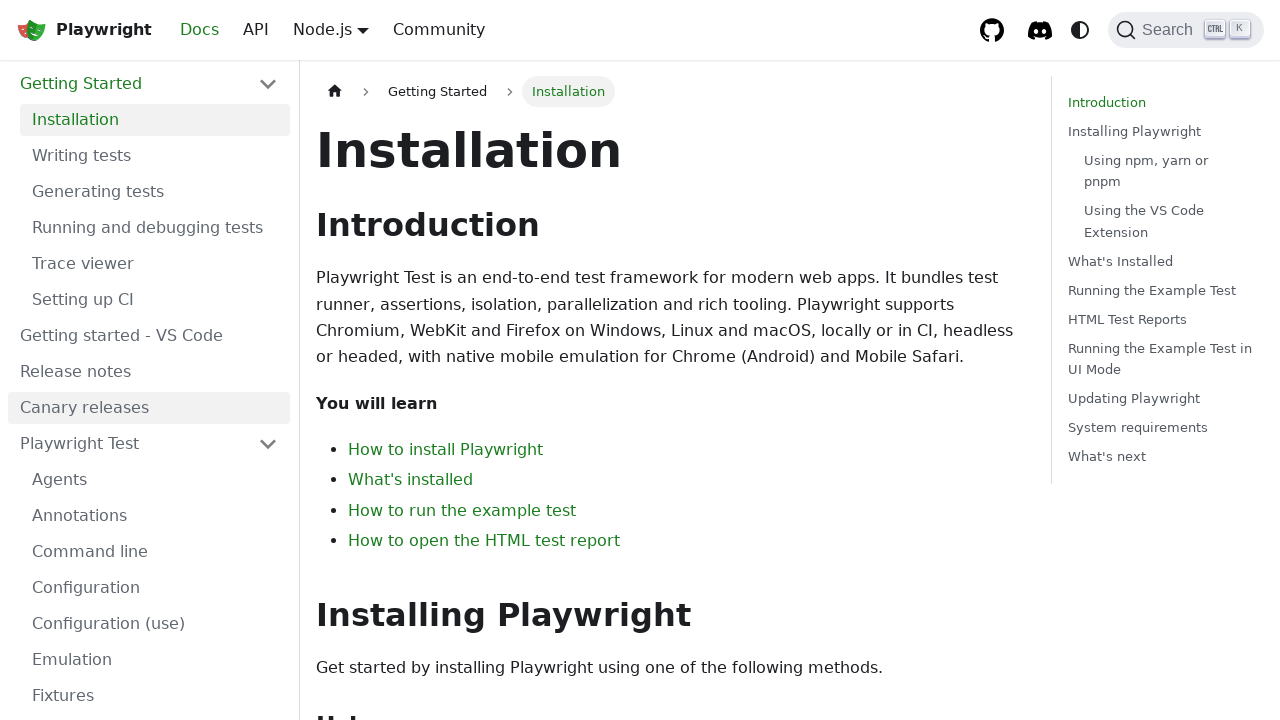